Tests that clicking the close button on the error message makes it disappear

Starting URL: https://the-internet.herokuapp.com/

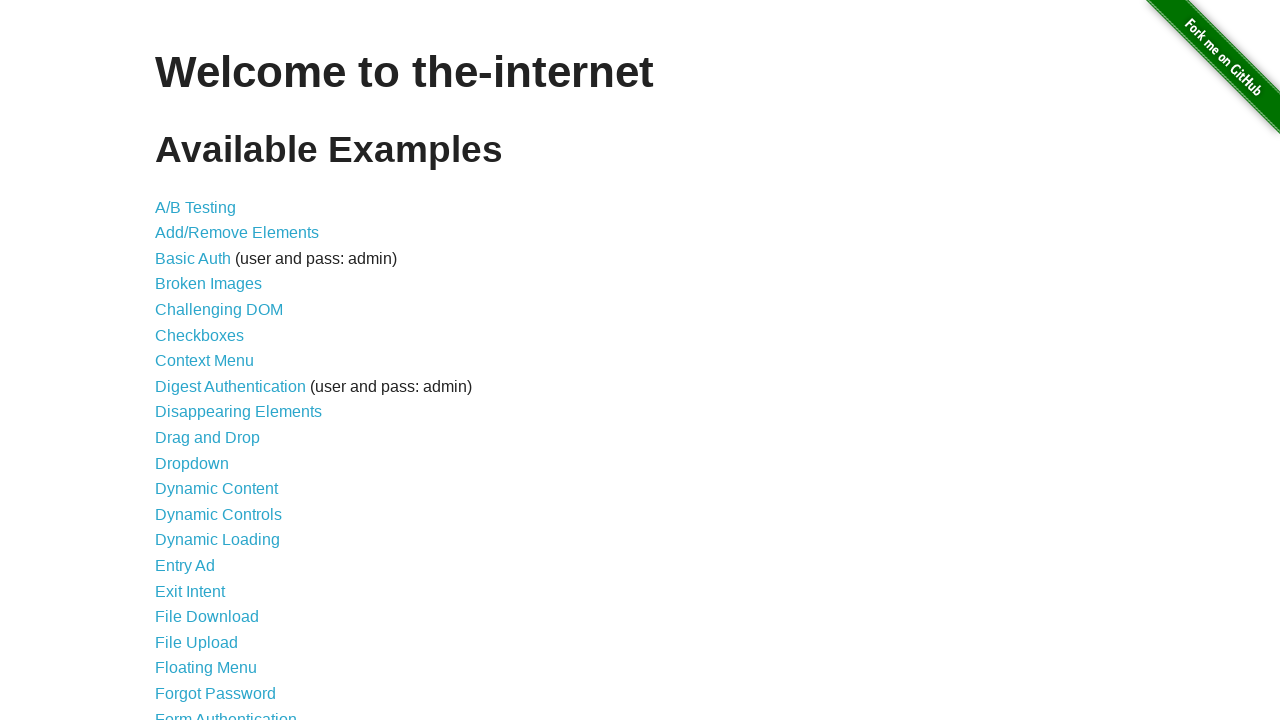

Clicked Form Authentication link at (226, 712) on a[href="/login"]
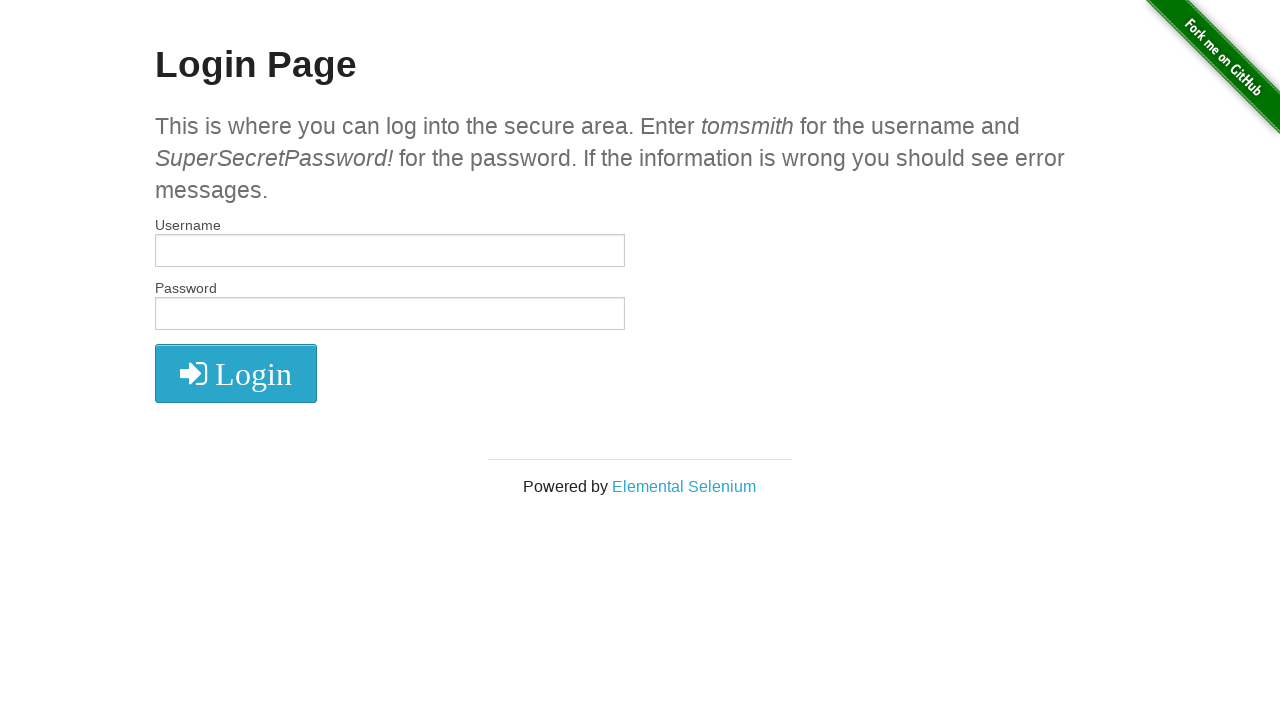

Clicked login button without entering credentials at (236, 373) on #login button
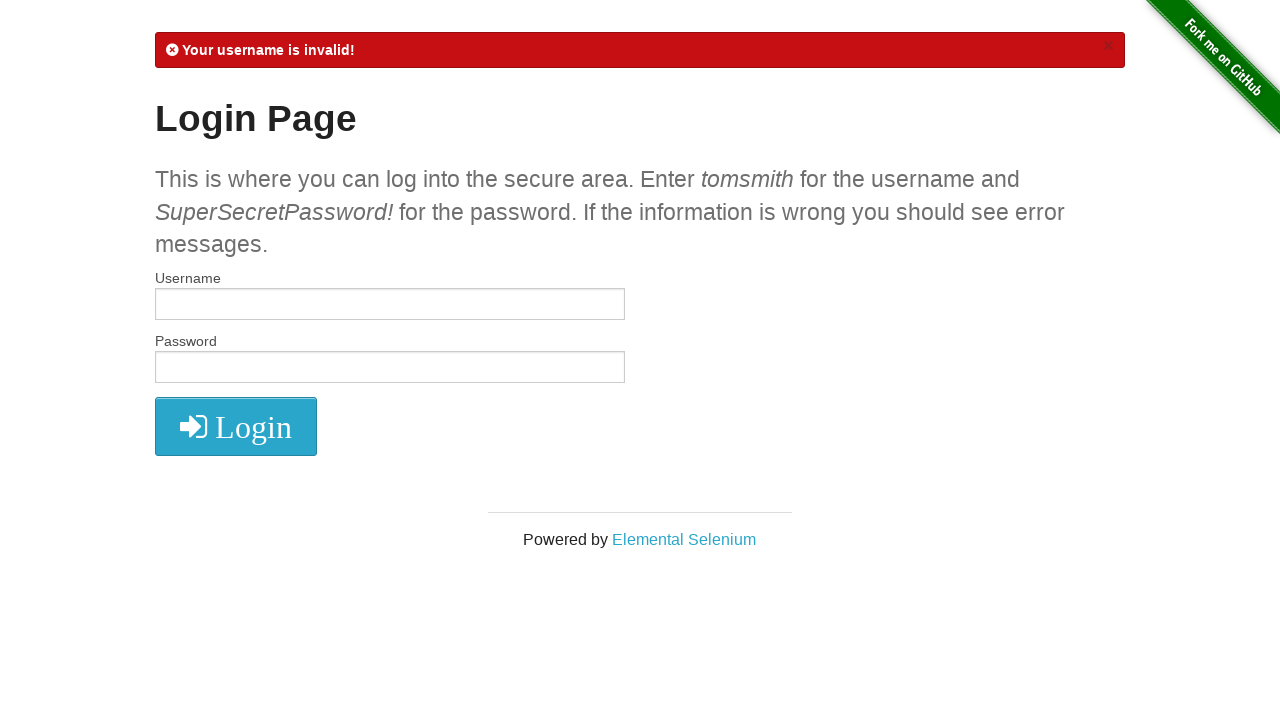

Error message appeared
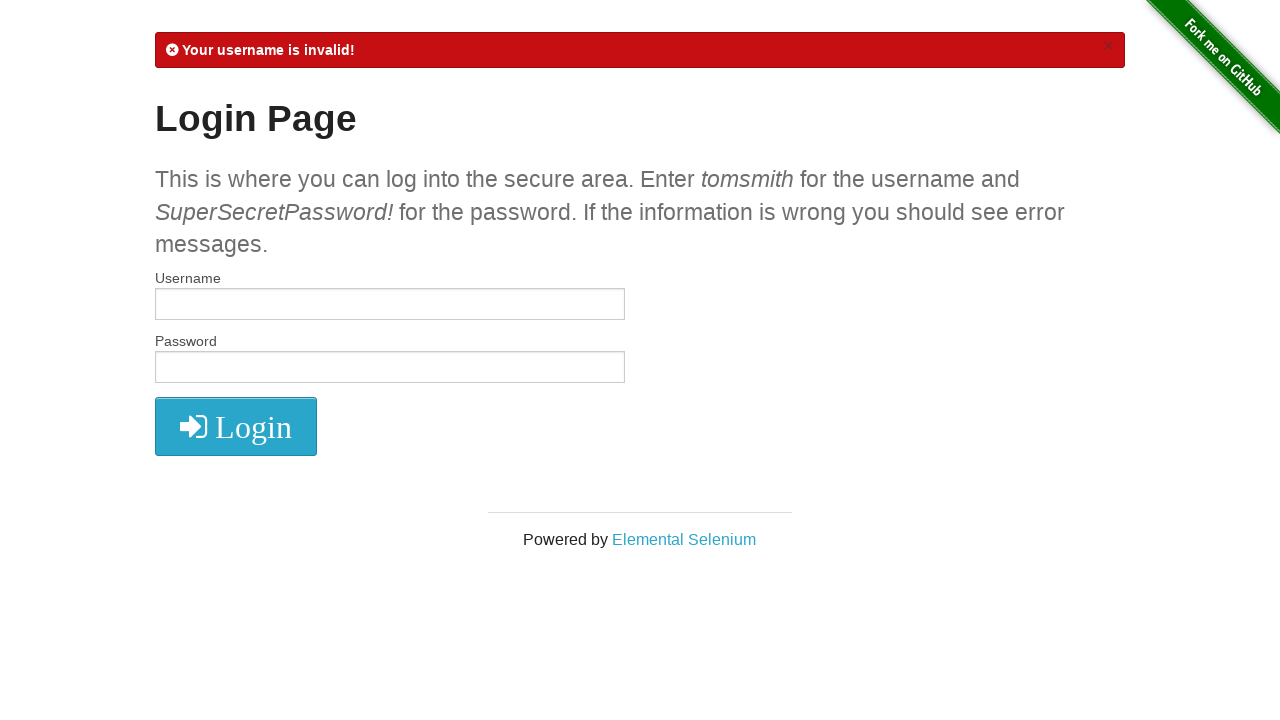

Clicked close button on error message at (1108, 46) on .close
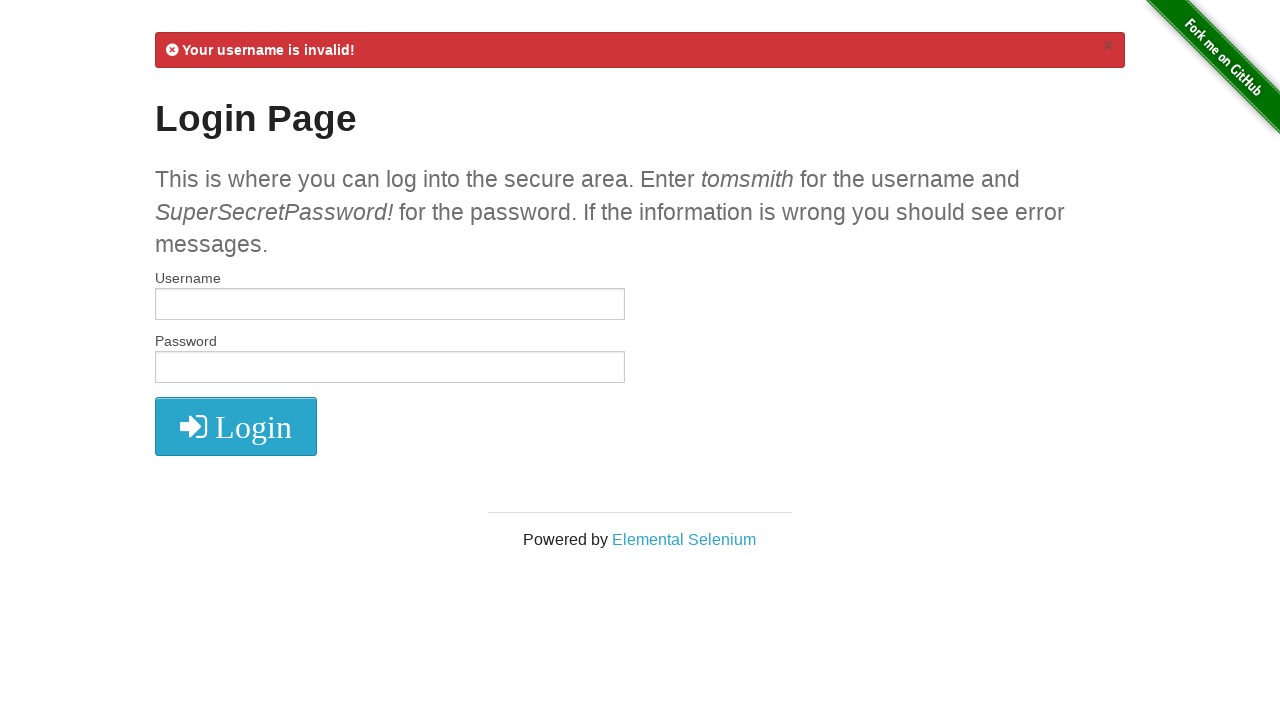

Error message disappeared after clicking close button
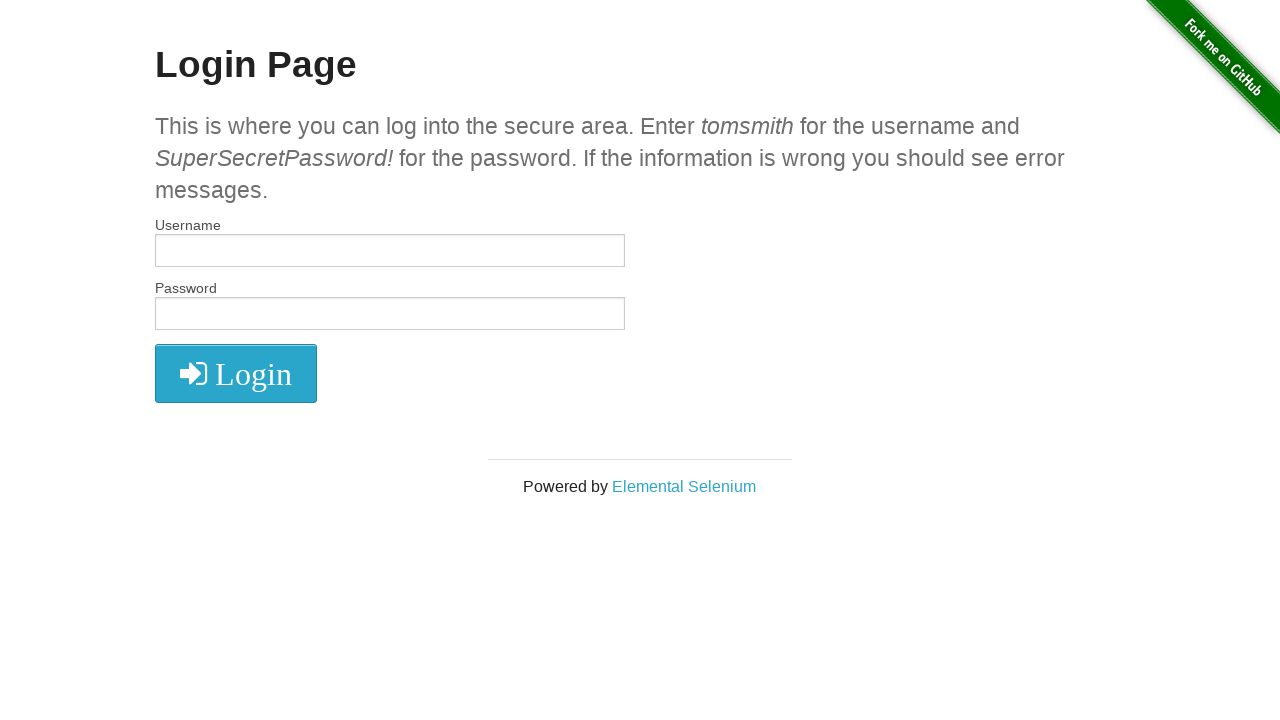

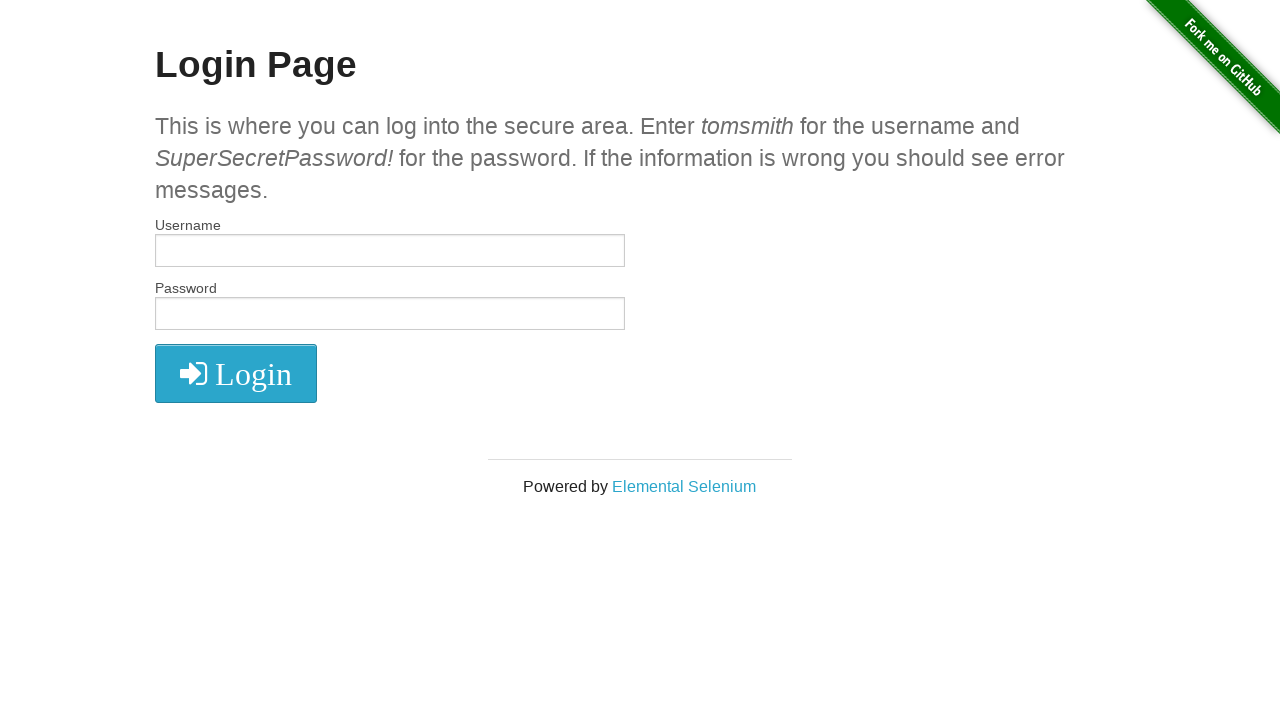